Tests that the "Clear completed" button displays correct text when there are completed items

Starting URL: https://demo.playwright.dev/todomvc

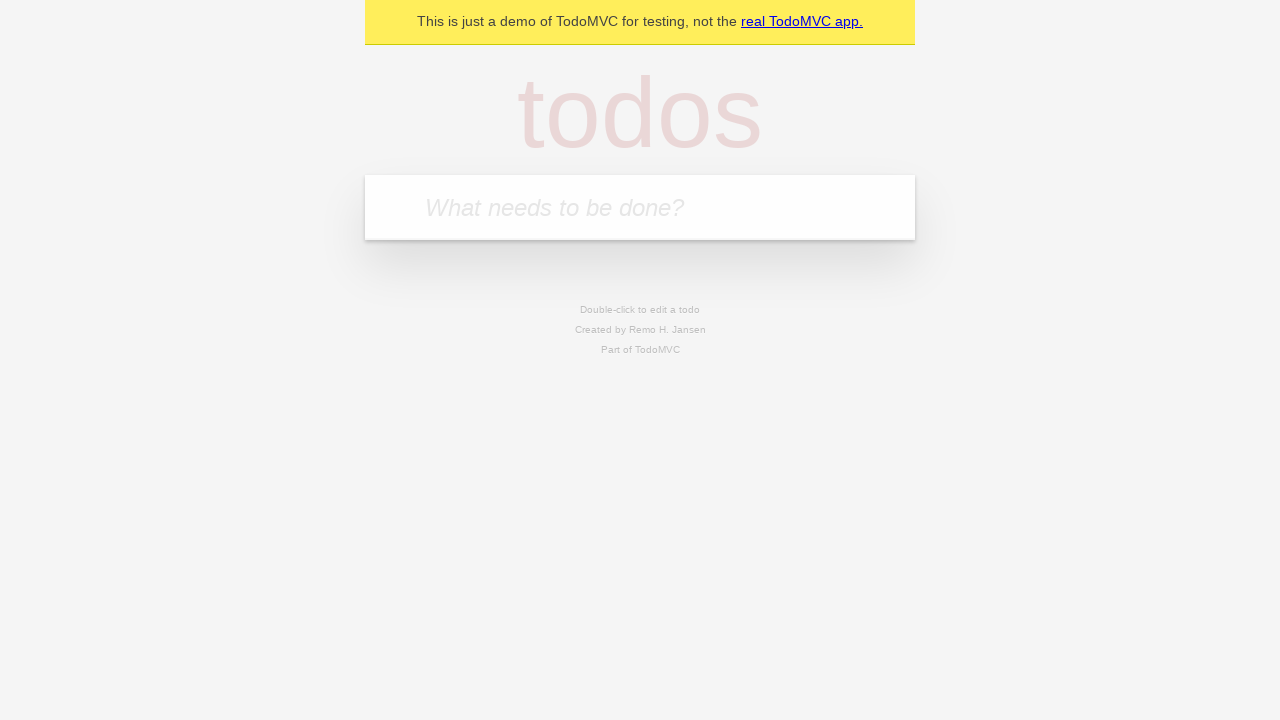

Filled todo input with 'buy some cheese' on internal:attr=[placeholder="What needs to be done?"i]
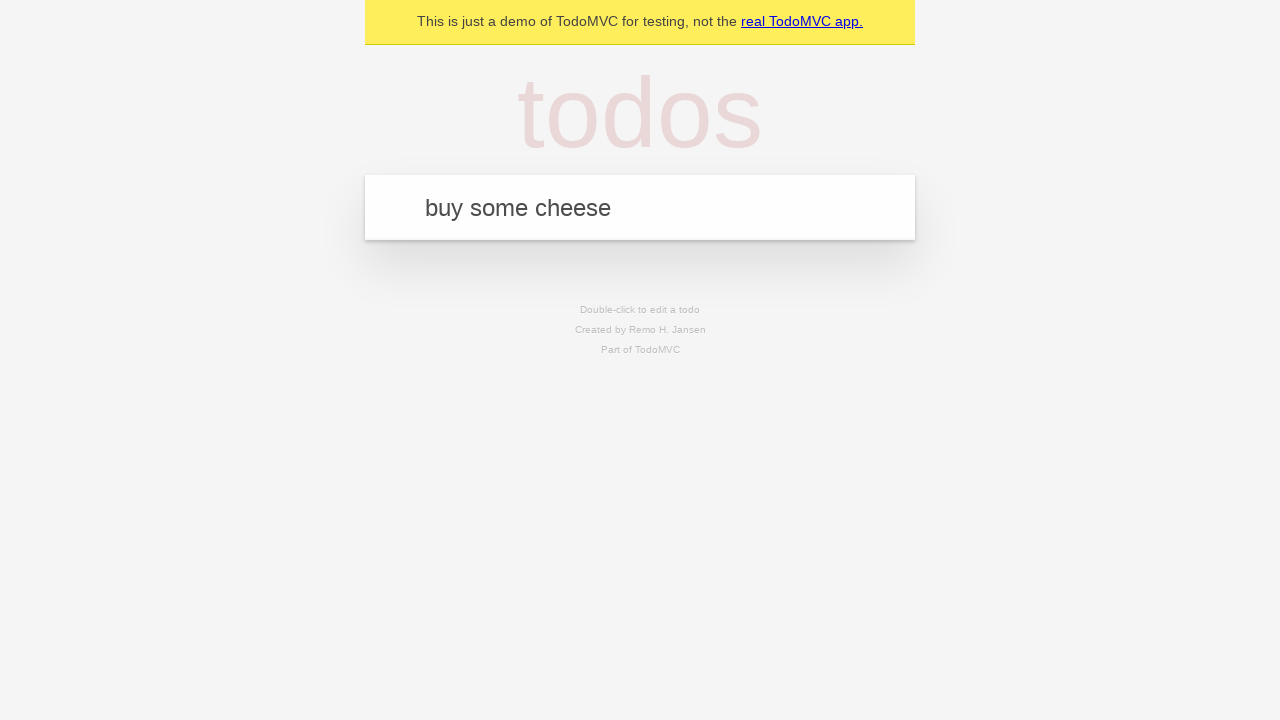

Pressed Enter to add todo 'buy some cheese' on internal:attr=[placeholder="What needs to be done?"i]
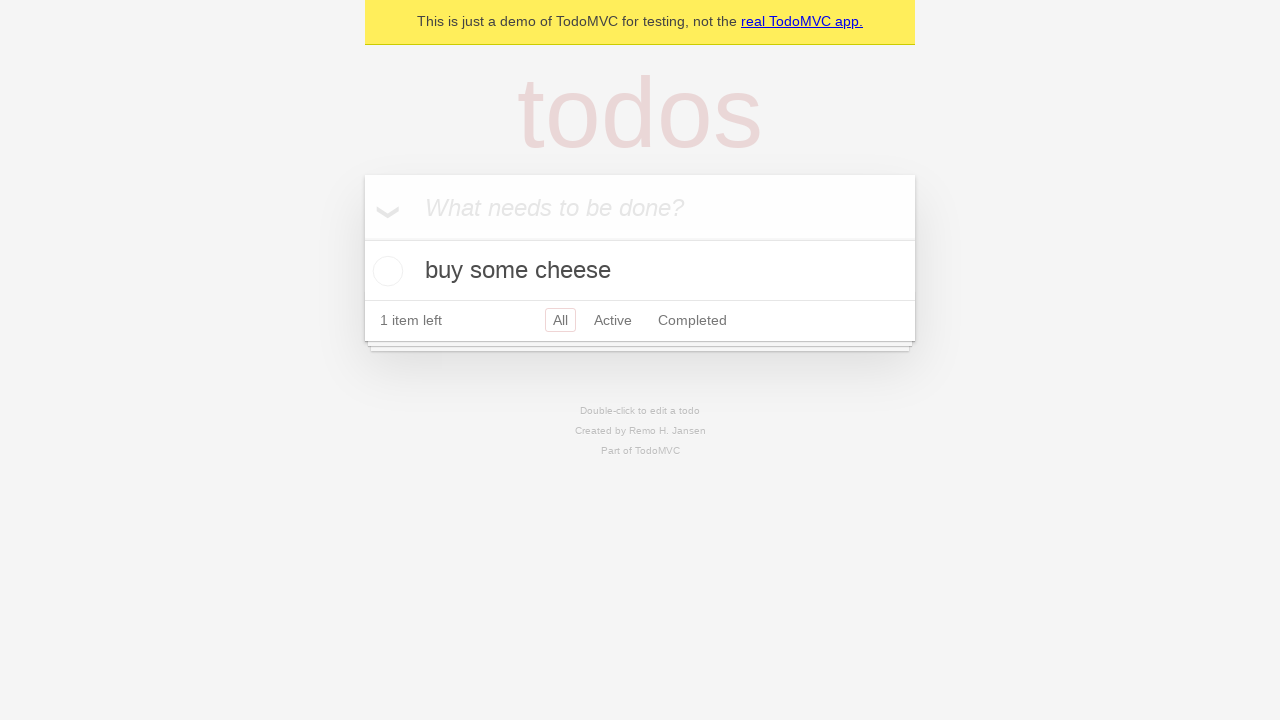

Filled todo input with 'feed the cat' on internal:attr=[placeholder="What needs to be done?"i]
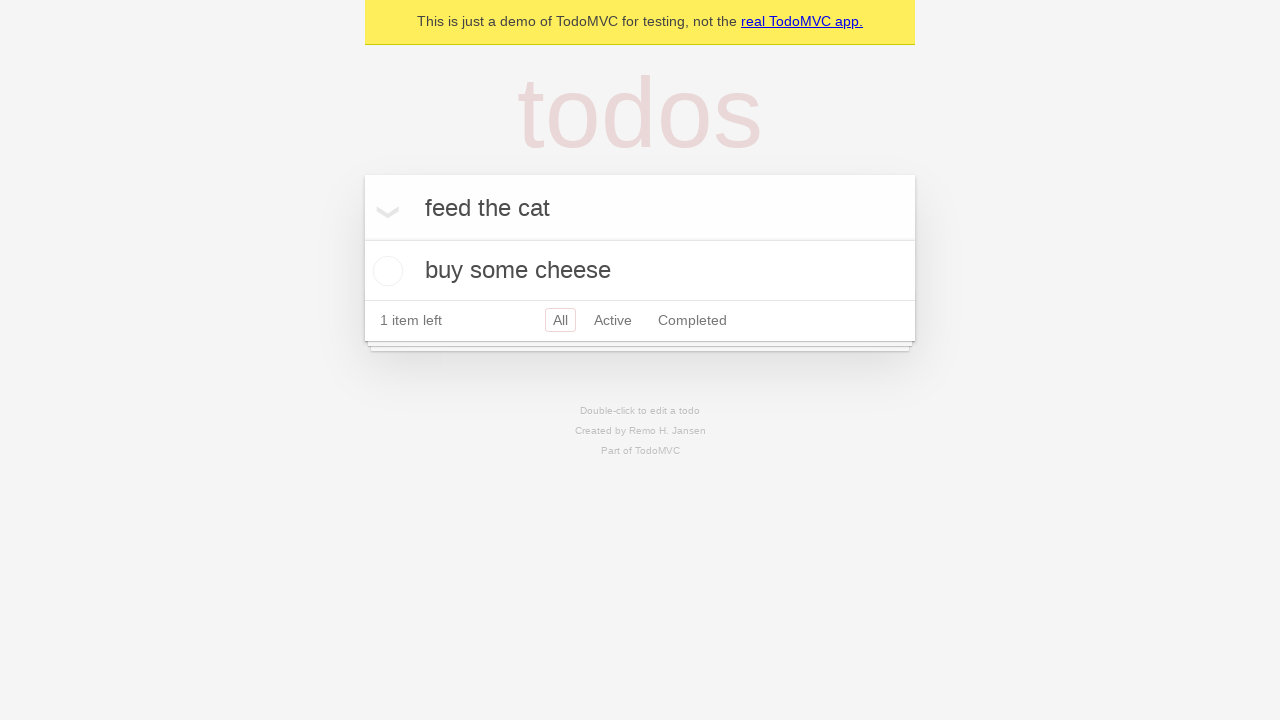

Pressed Enter to add todo 'feed the cat' on internal:attr=[placeholder="What needs to be done?"i]
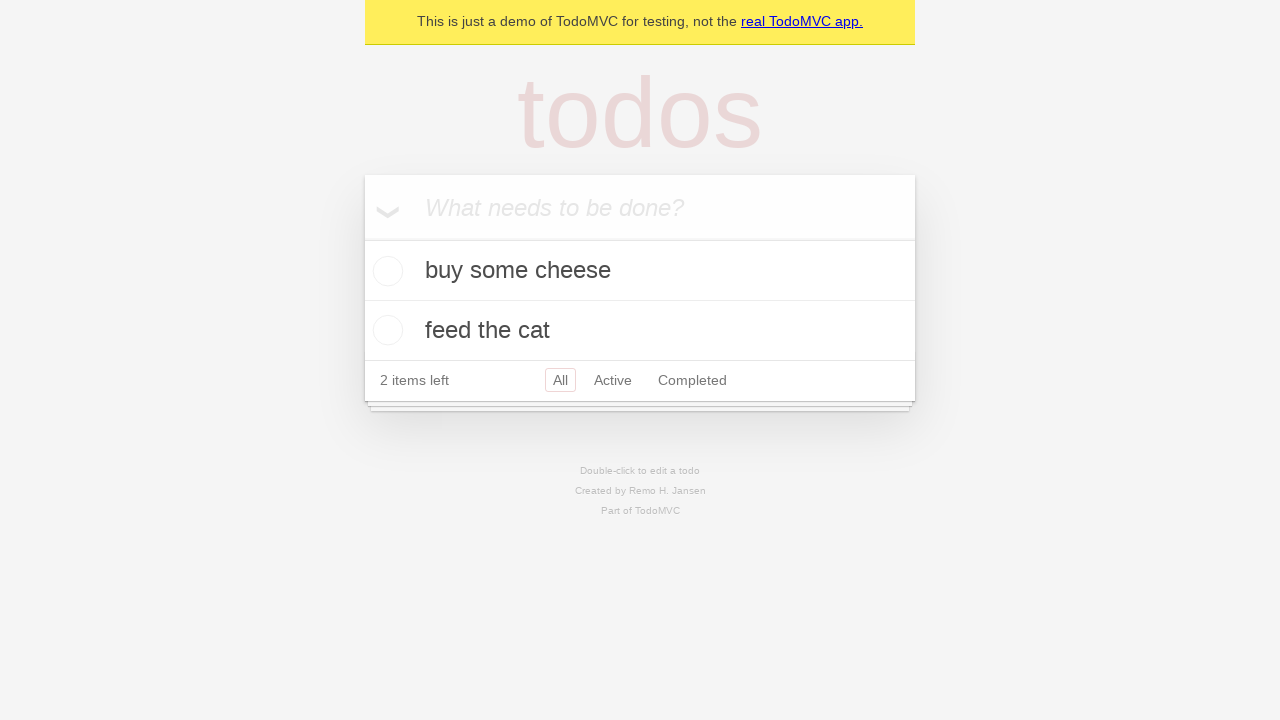

Filled todo input with 'book a doctors appointment' on internal:attr=[placeholder="What needs to be done?"i]
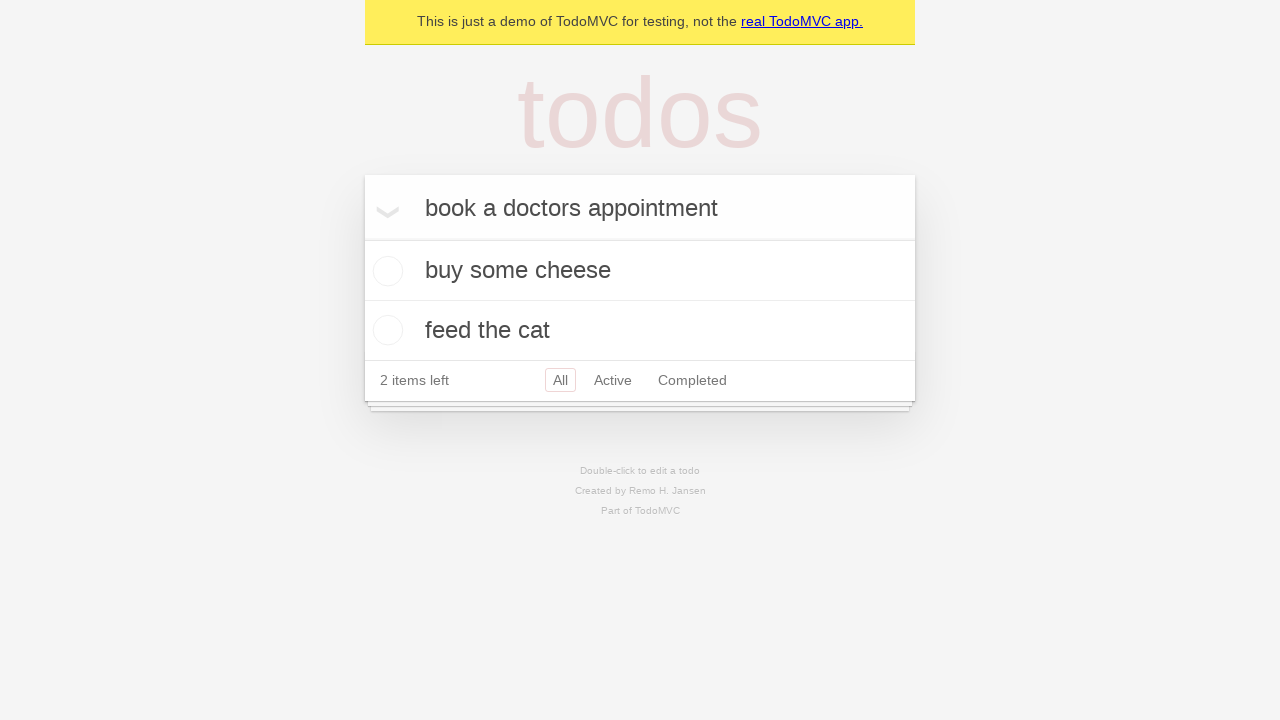

Pressed Enter to add todo 'book a doctors appointment' on internal:attr=[placeholder="What needs to be done?"i]
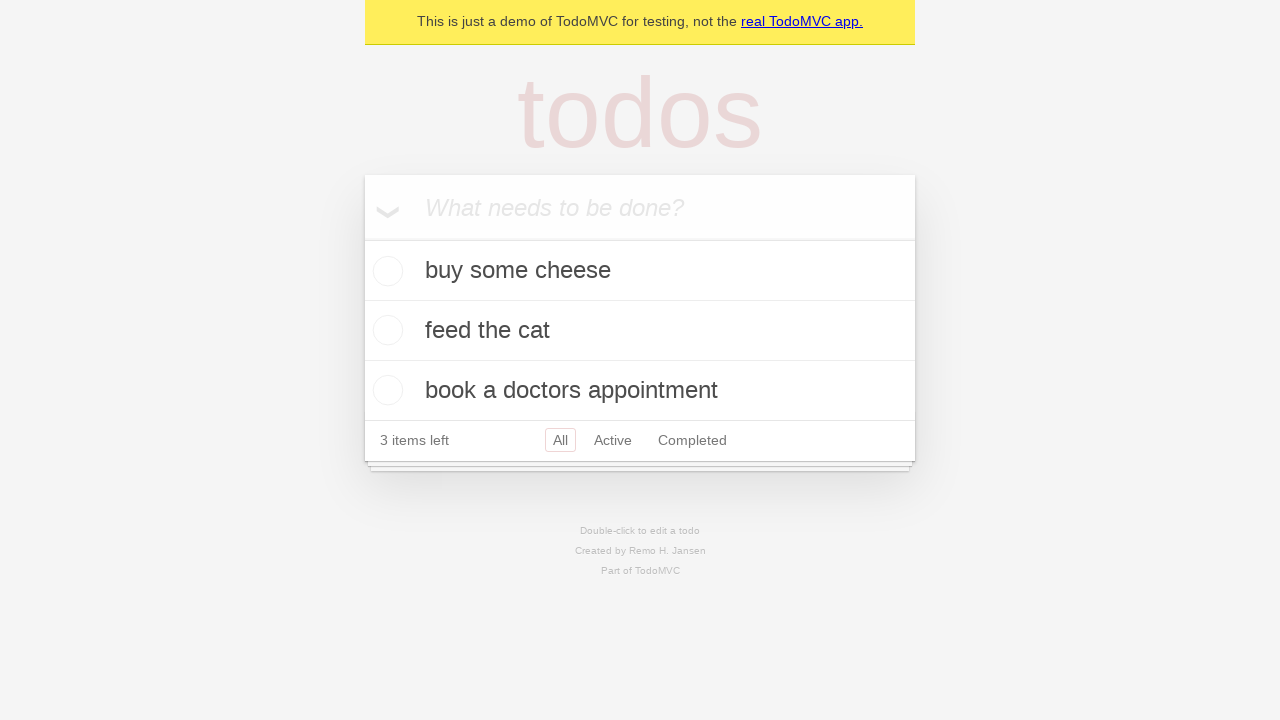

All 3 todo items have been added
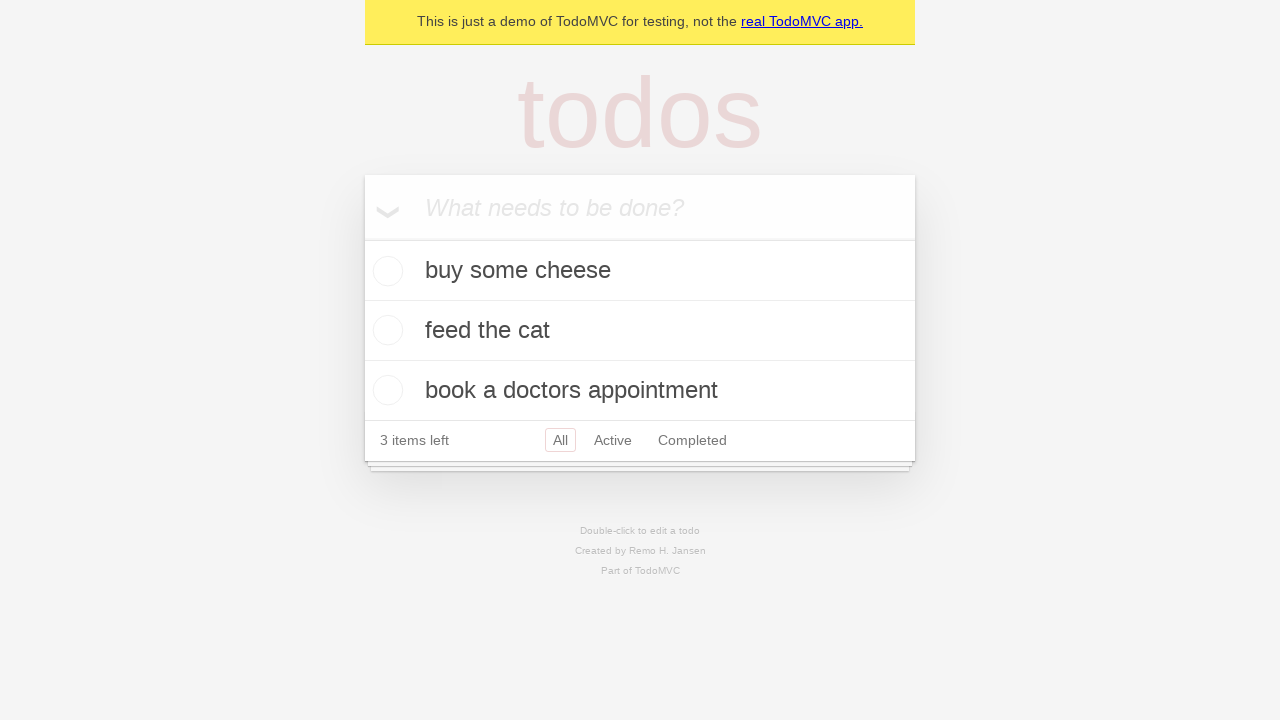

Checked the first todo item to mark it as completed at (385, 271) on .todo-list li .toggle >> nth=0
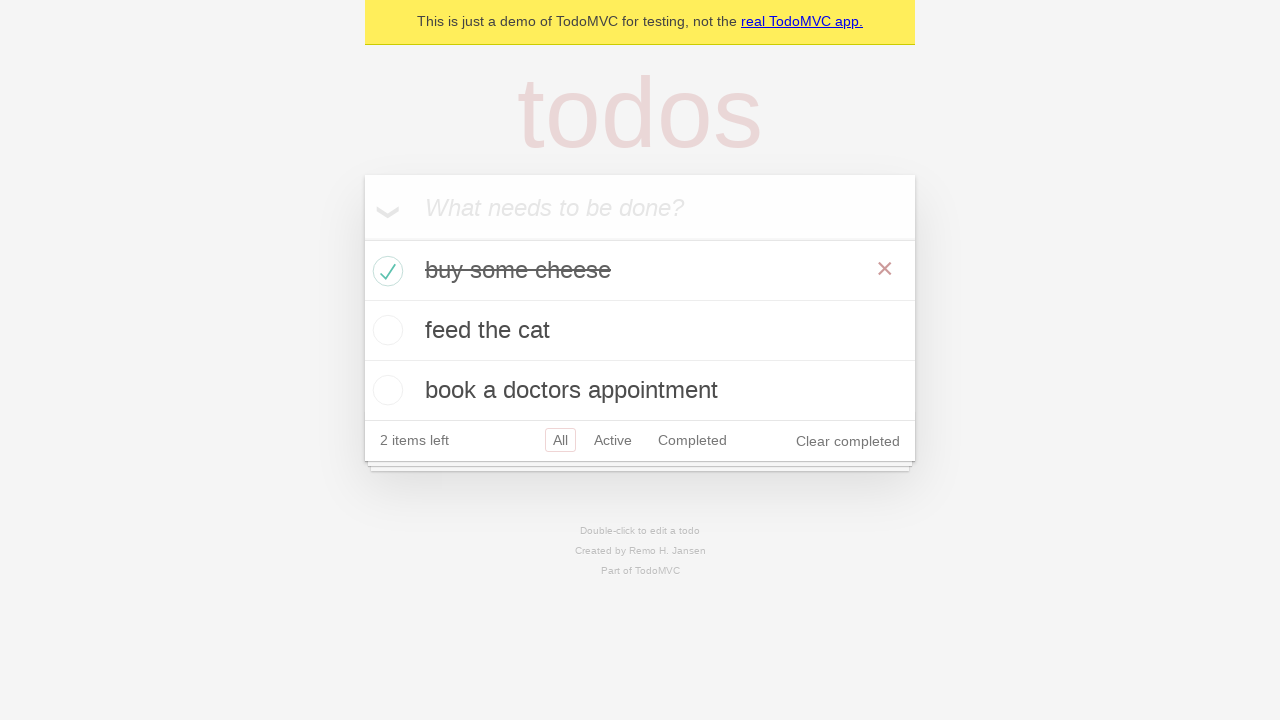

Clear completed button is now visible
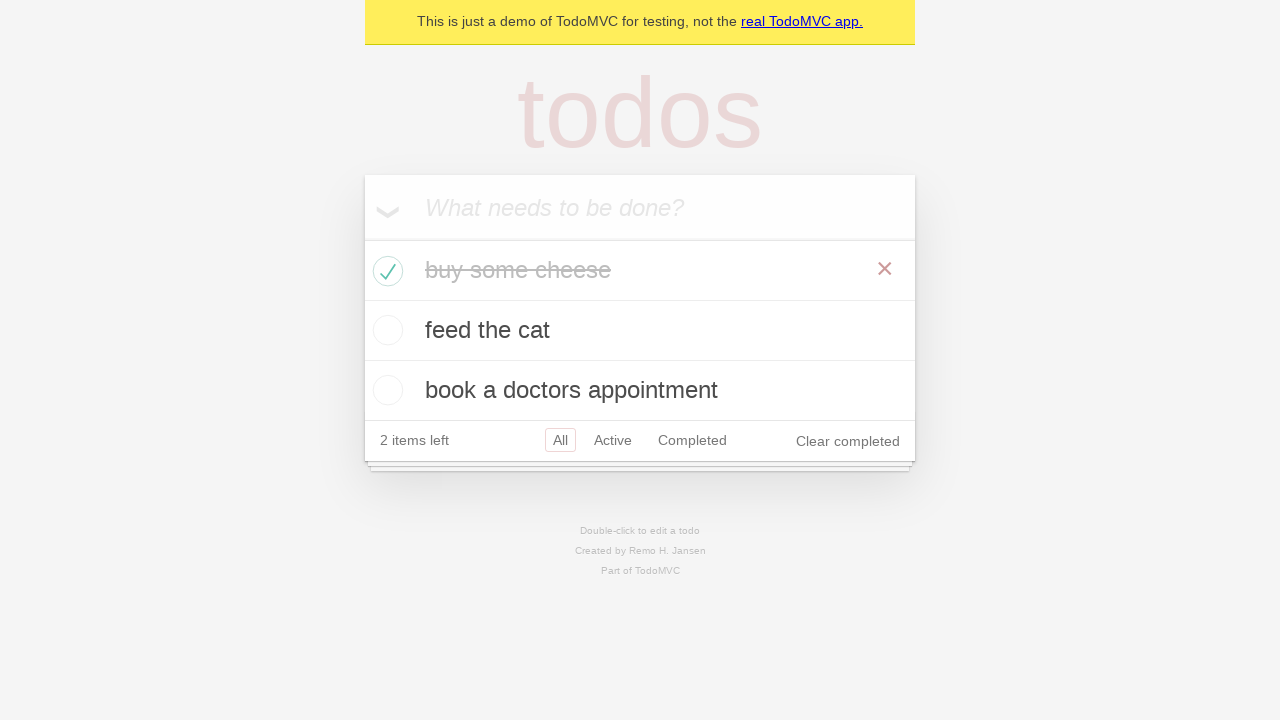

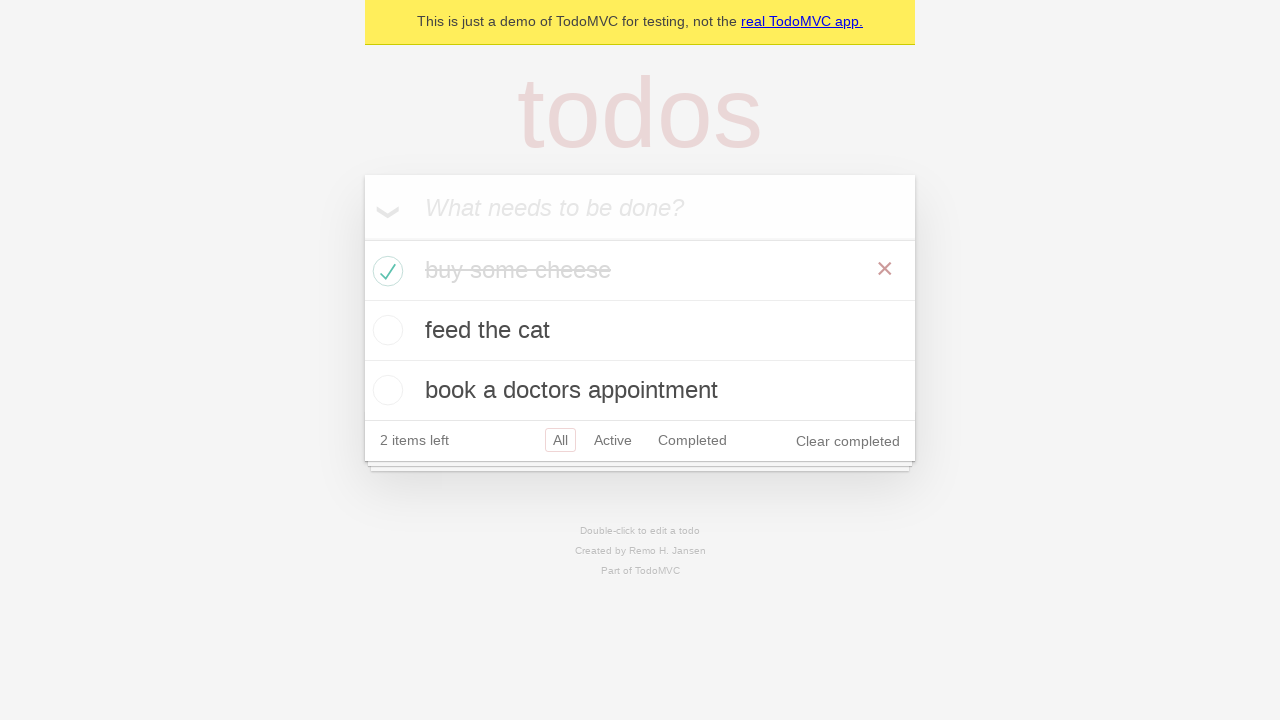